Tests the Active filter by creating mixed todos and verifying only uncompleted items are shown when the filter is applied.

Starting URL: https://demo.playwright.dev/todomvc

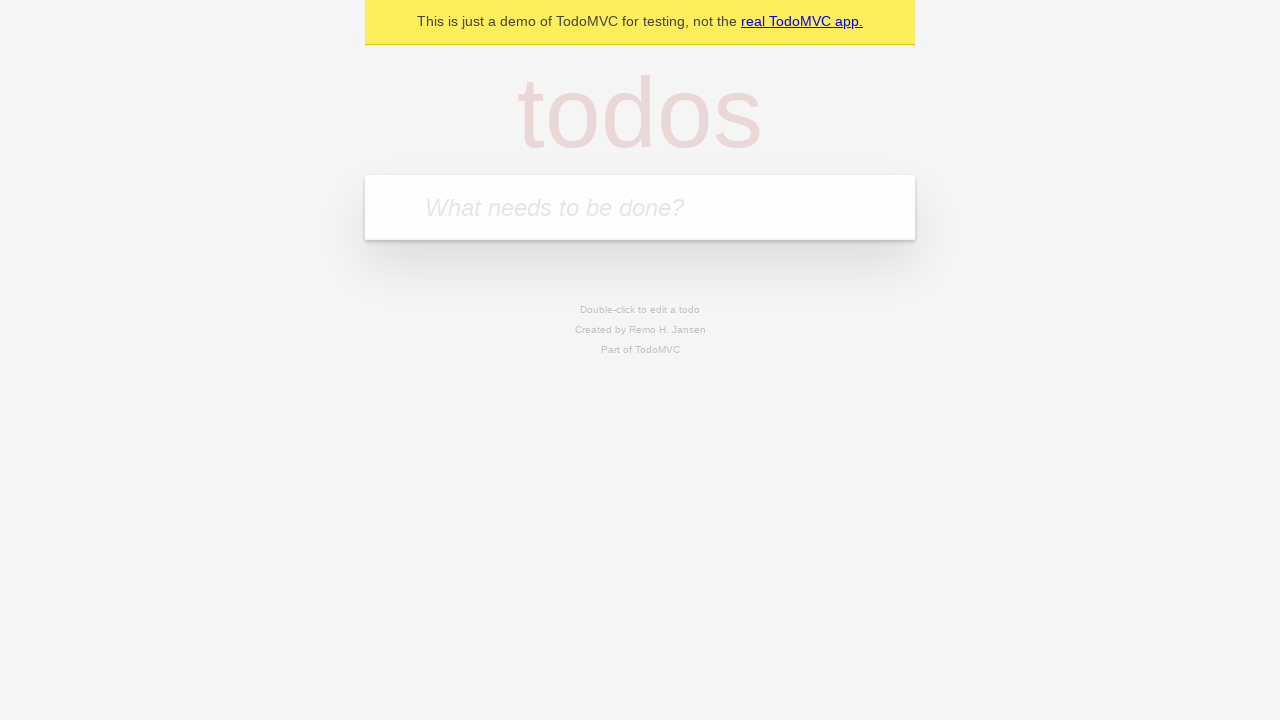

Filled new todo input with 'Active task' on .new-todo
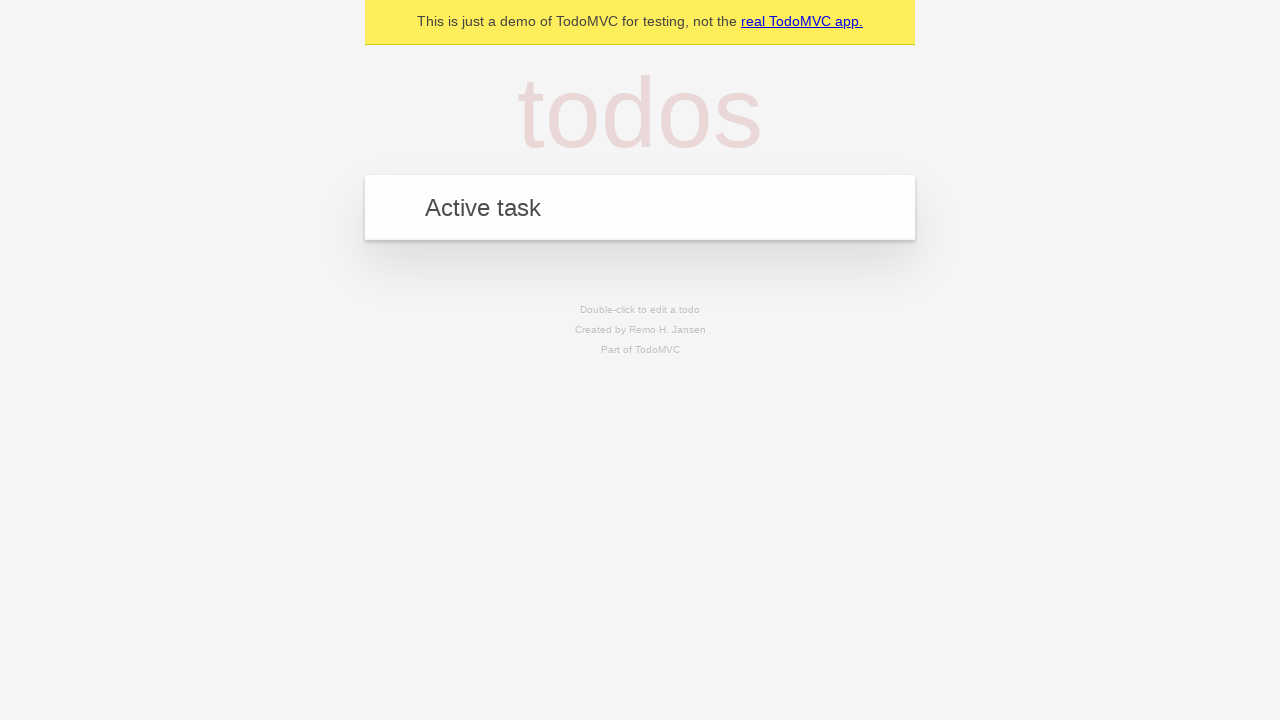

Pressed Enter to create active task
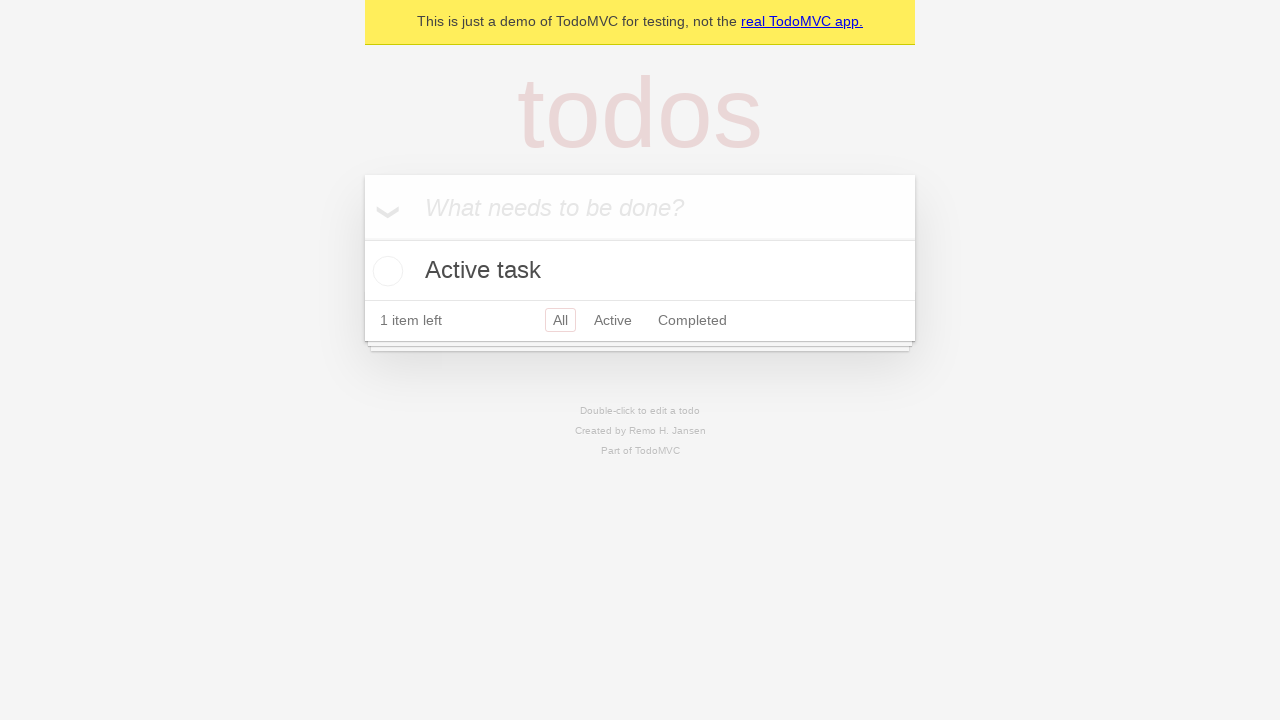

Filled new todo input with 'Completed task' on .new-todo
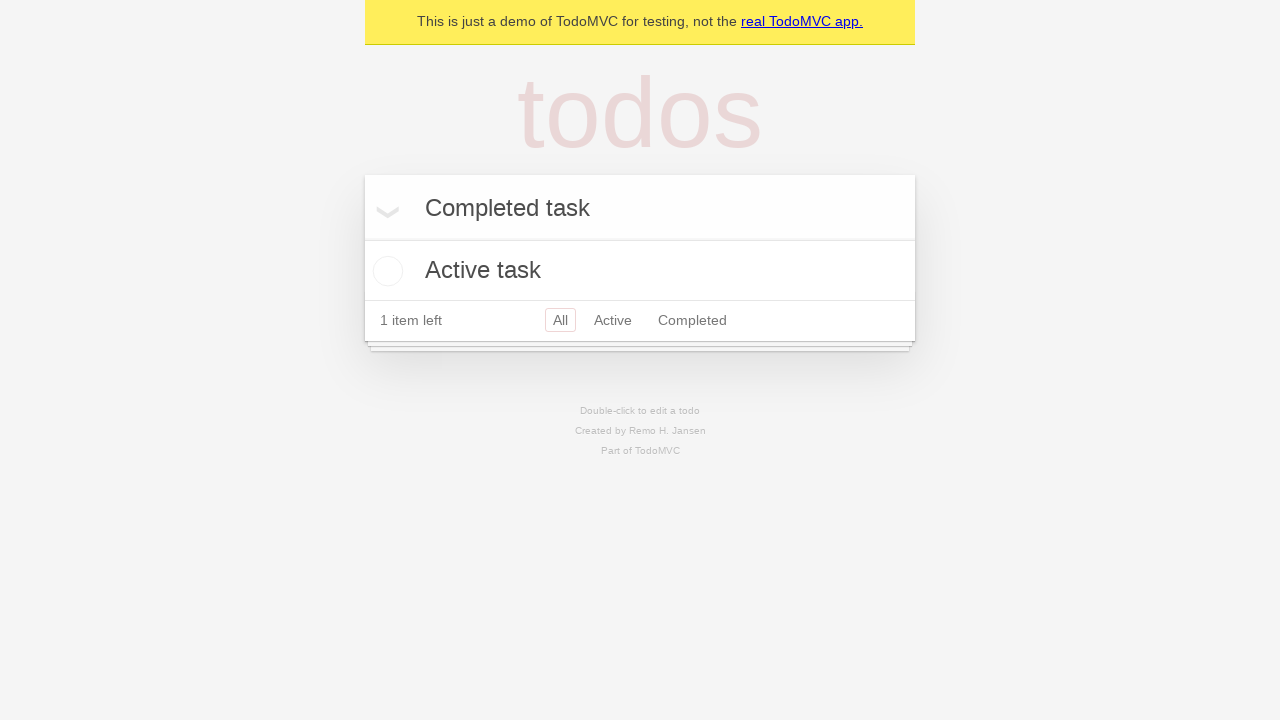

Pressed Enter to create completed task
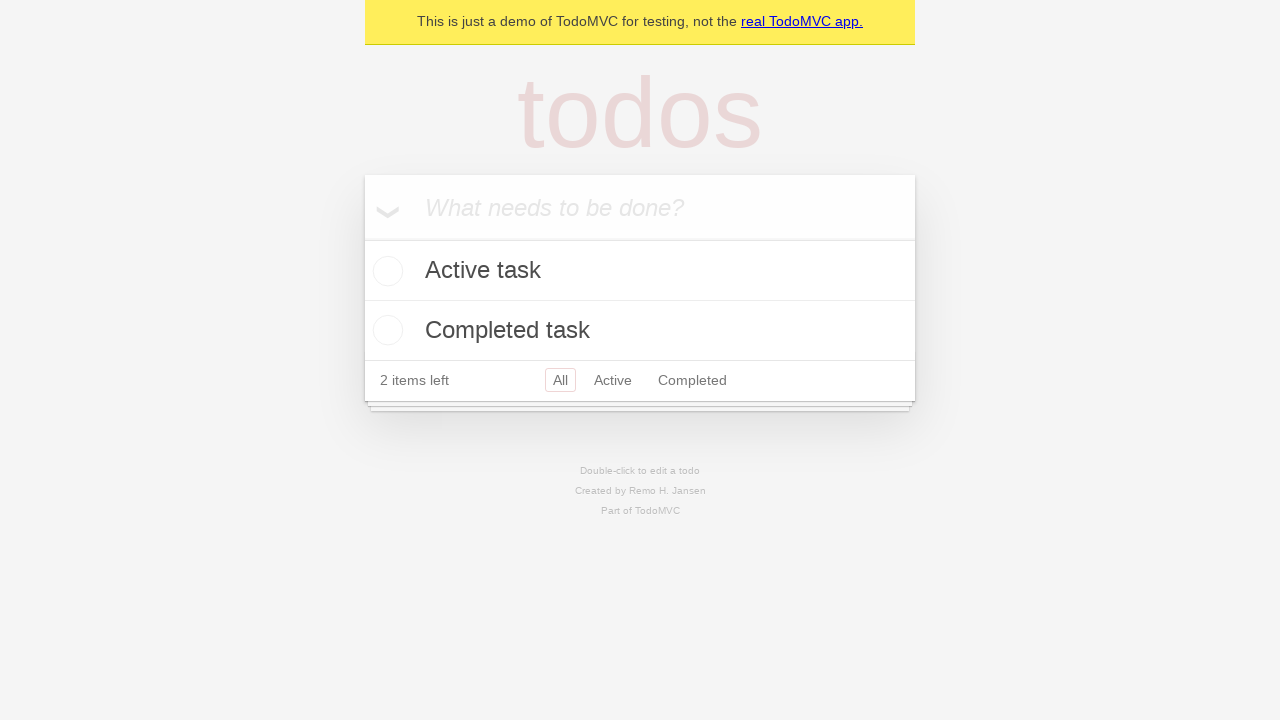

Clicked toggle button to mark second task as completed at (385, 330) on .todo-list li:nth-child(2) .toggle
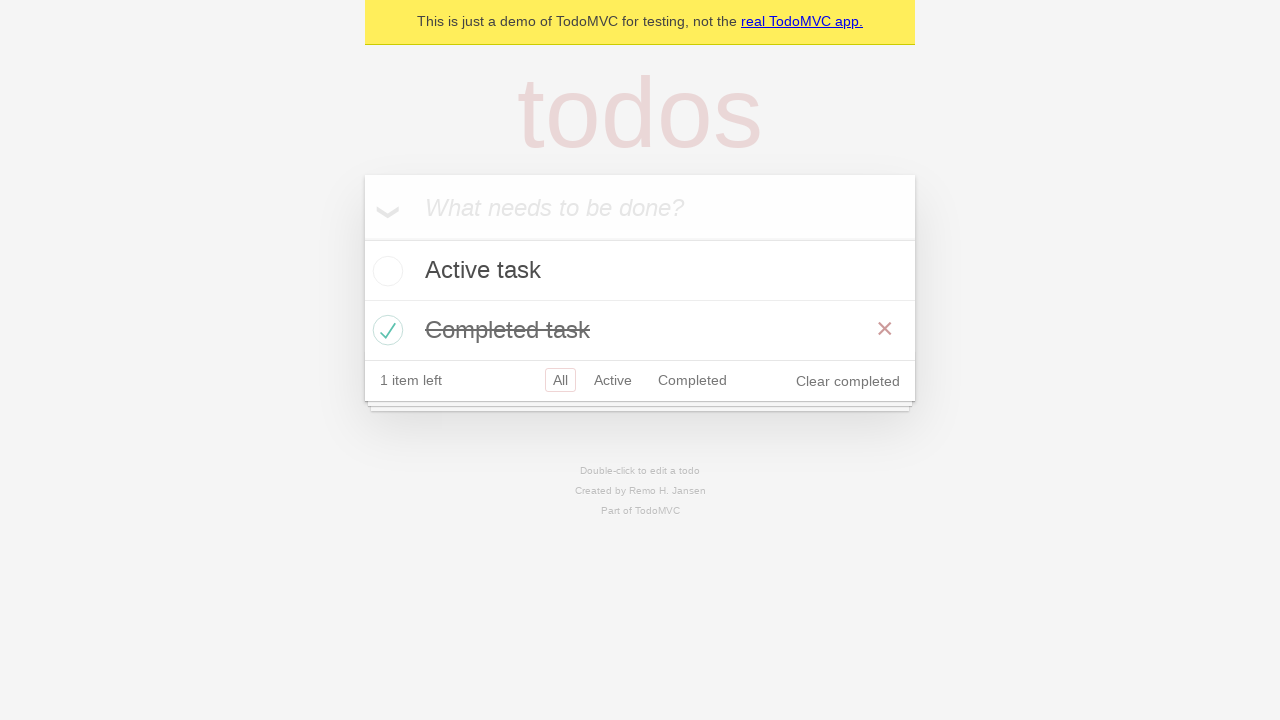

Clicked Active filter to show only uncompleted items at (613, 380) on .filters a:has-text("Active")
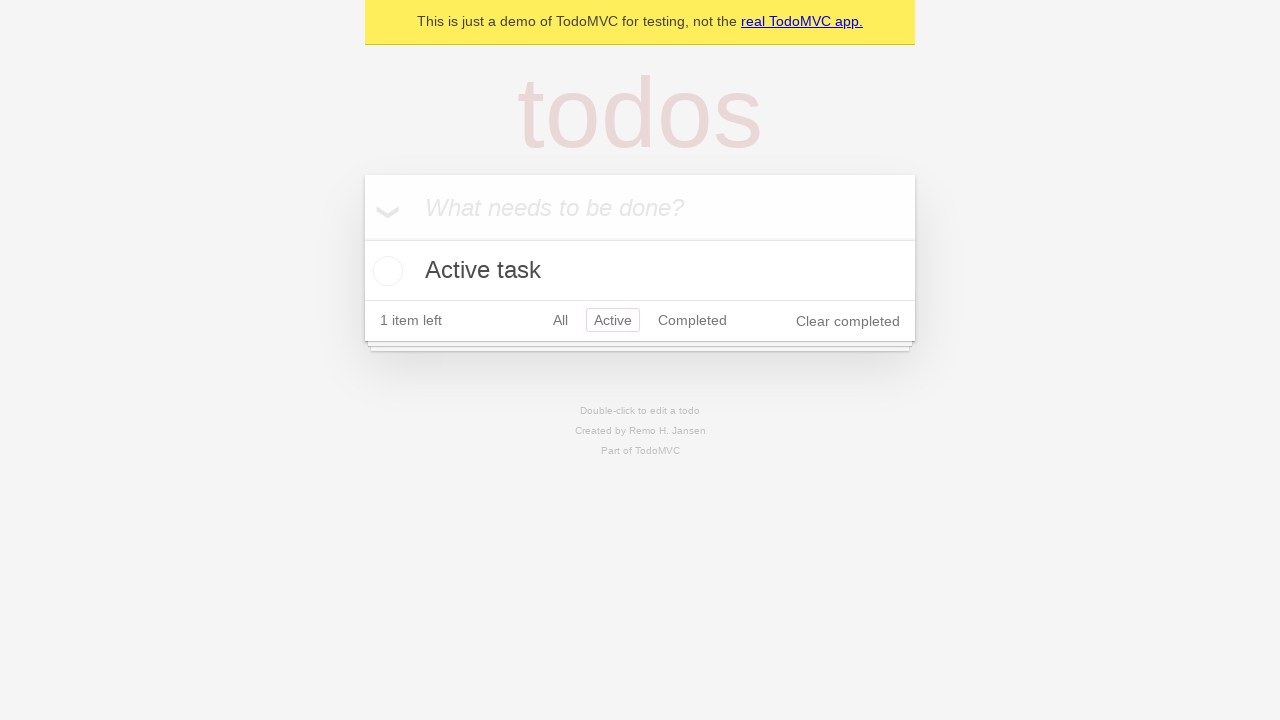

Verified that only active (uncompleted) items are displayed
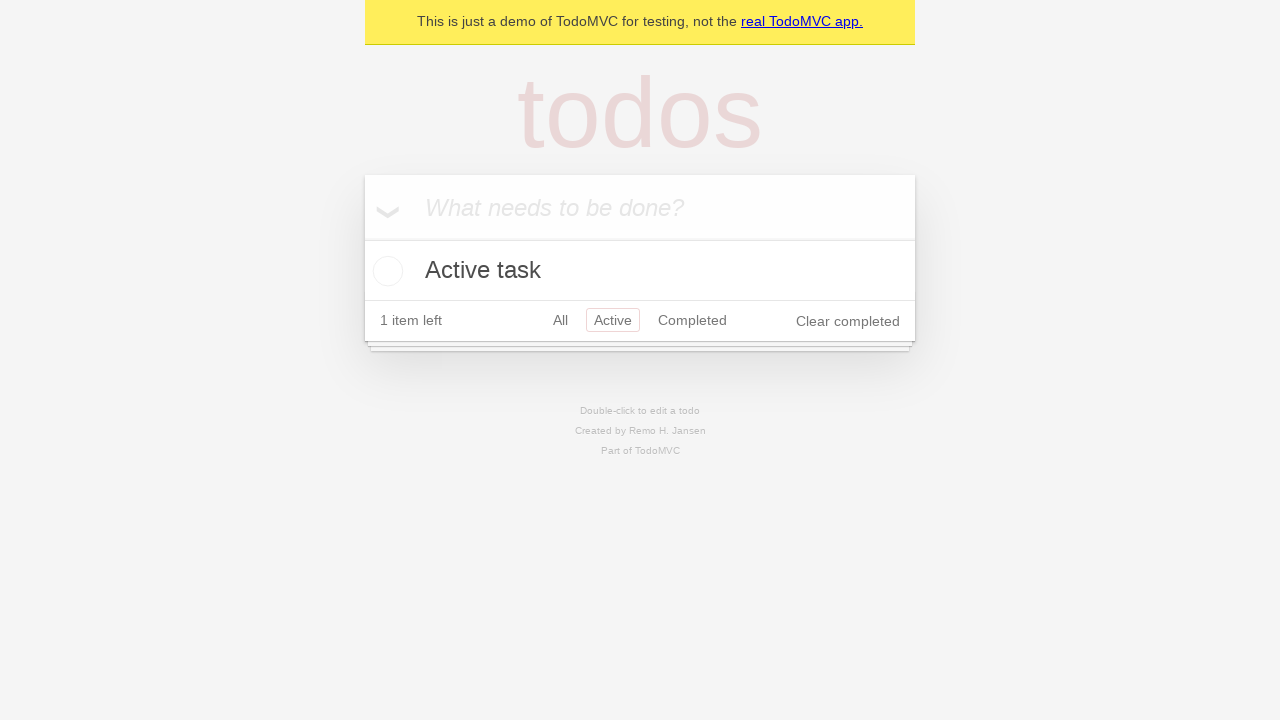

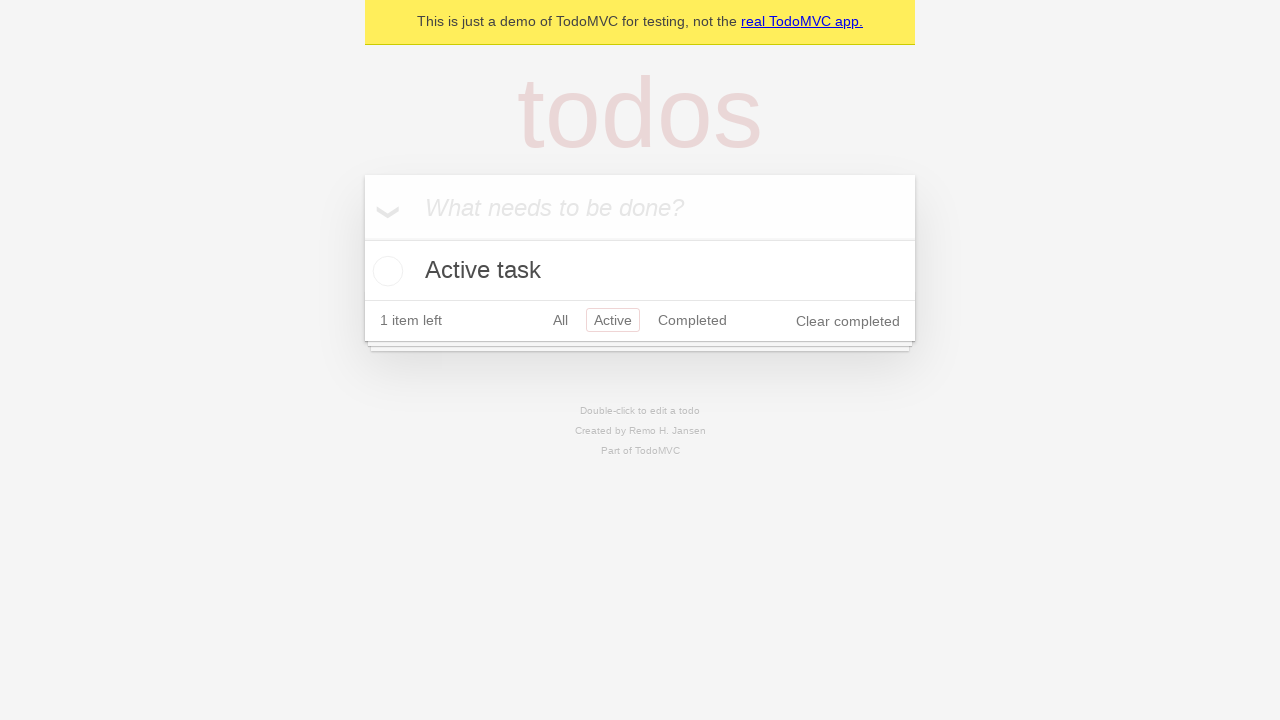